Tests the search functionality on Python.org by entering a search query "pycon" and submitting the form using the Enter key

Starting URL: http://www.python.org

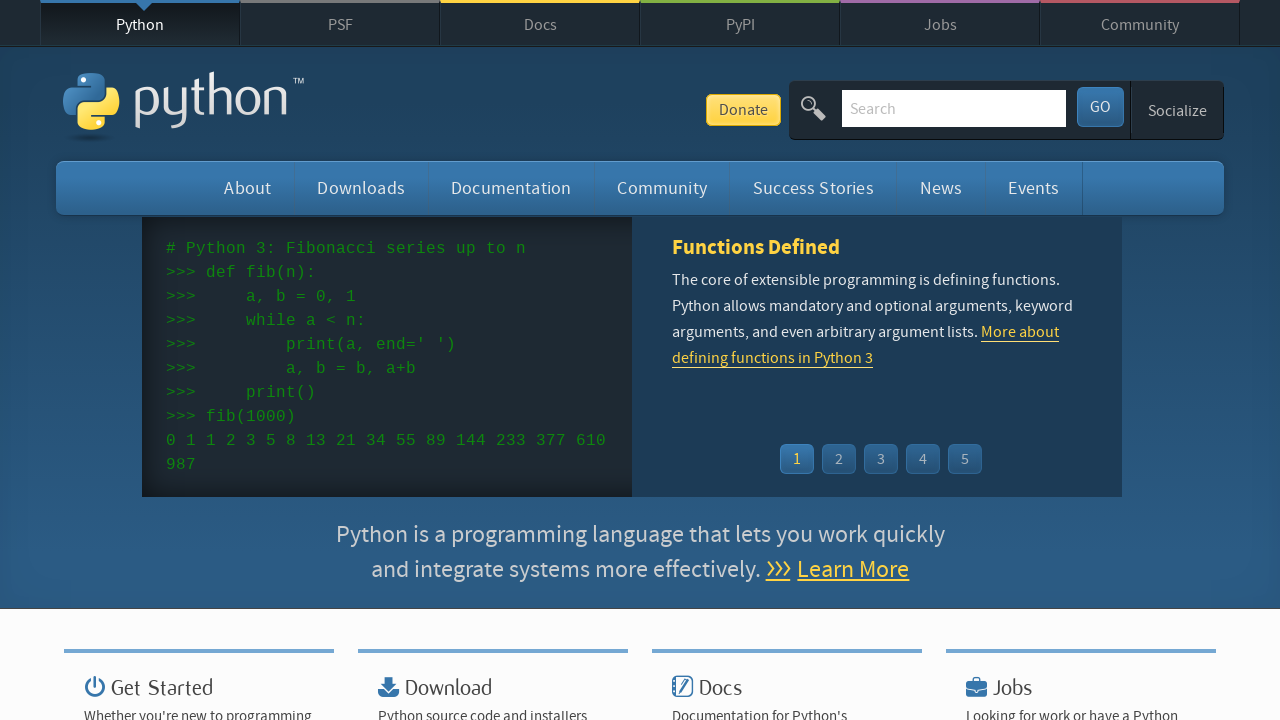

Filled search box with 'pycon' query on input[name='q']
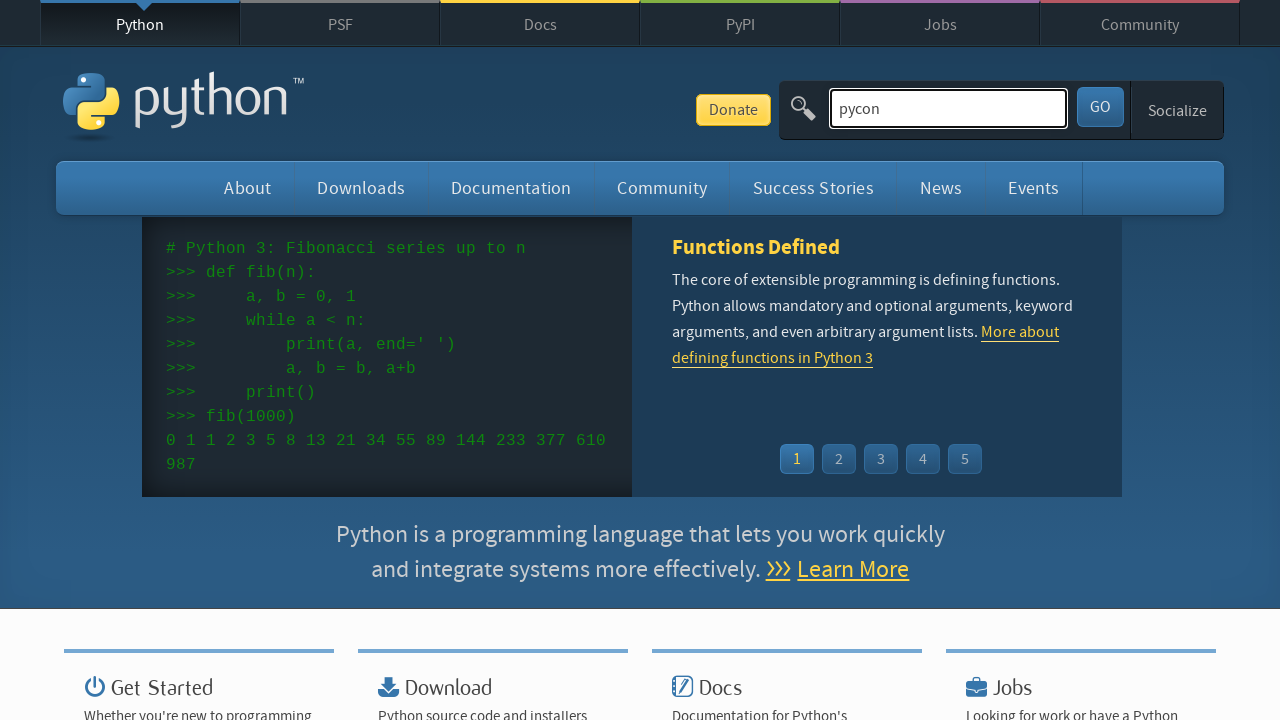

Pressed Enter to submit search form on input[name='q']
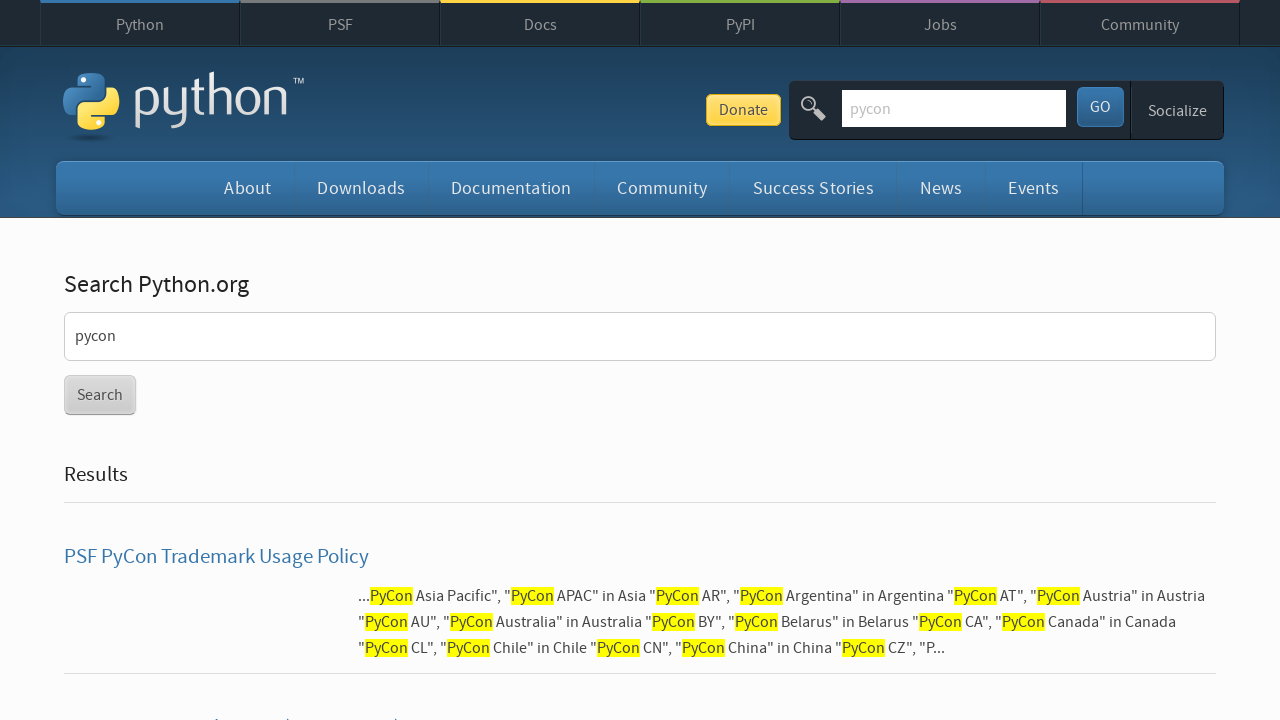

Search results page loaded successfully
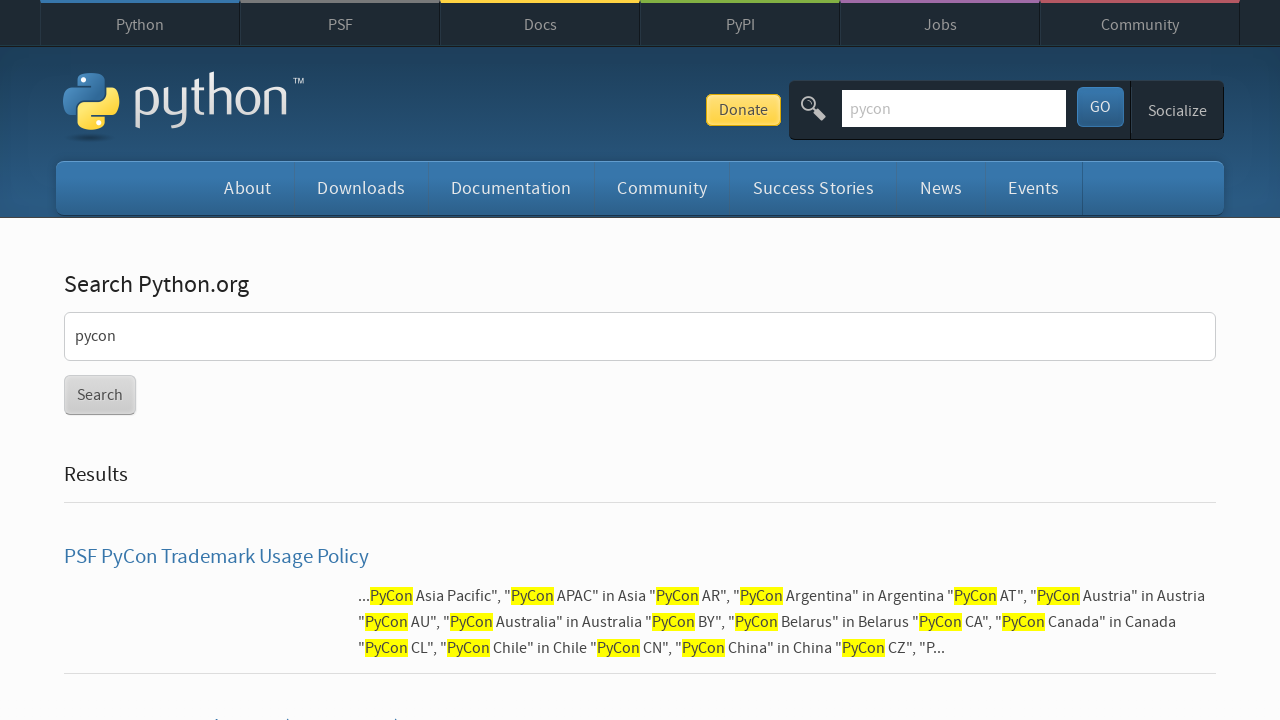

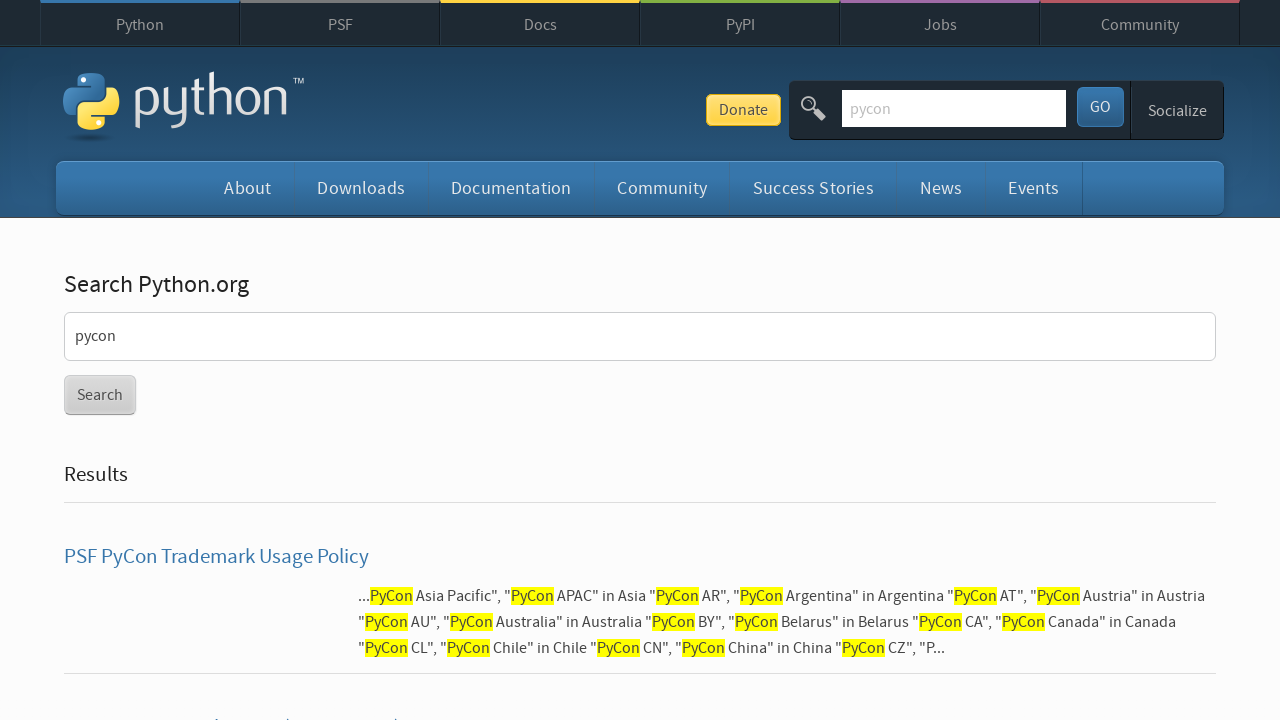